Navigates to the VCTC Pune website and maximizes the browser window to verify the page loads correctly

Starting URL: https://vctcpune.com/

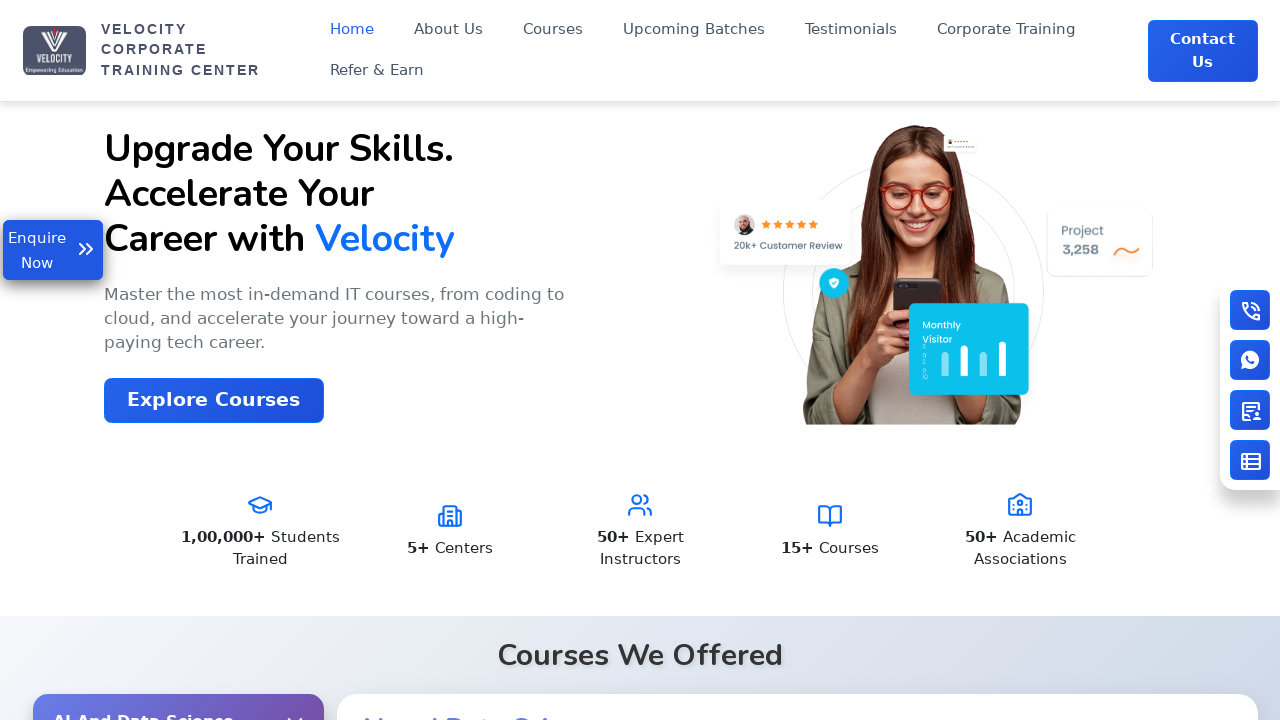

Waited for page DOM to fully load
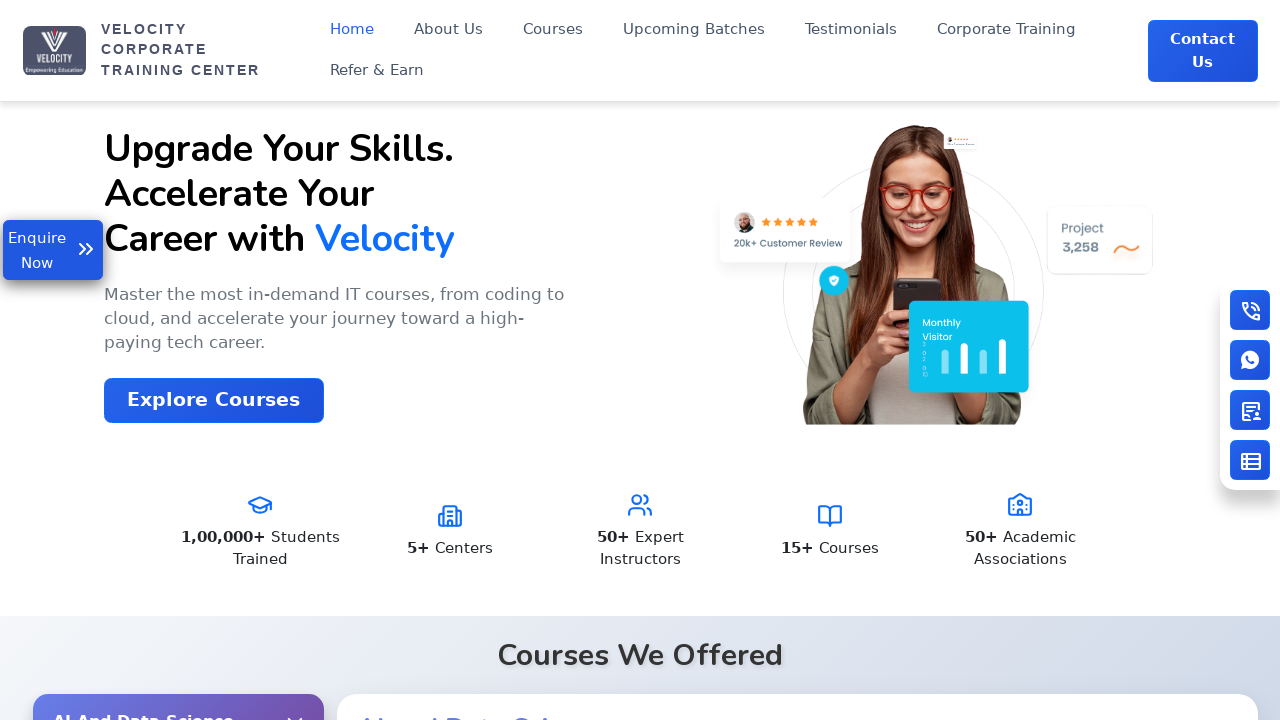

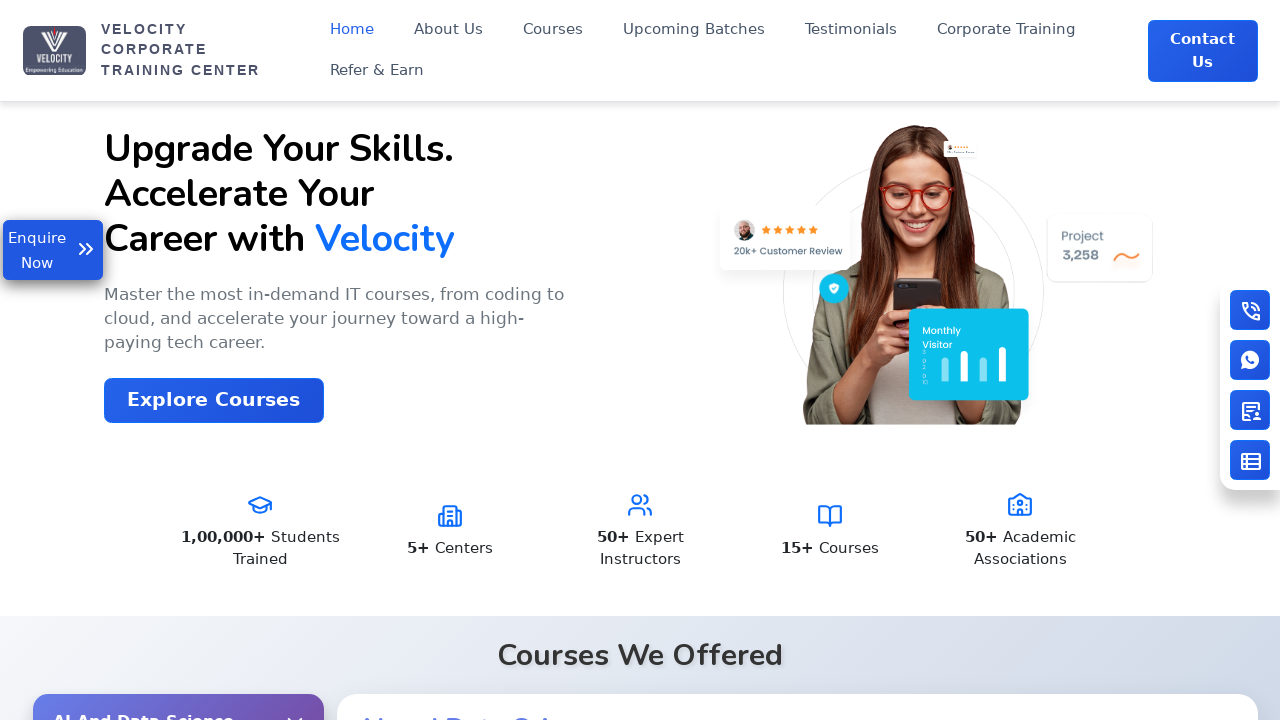